Tests various Selenium locator strategies on a practice page by filling login forms, navigating to forgot password flow, submitting reset form, and returning to complete login with valid credentials.

Starting URL: https://rahulshettyacademy.com/locatorspractice/

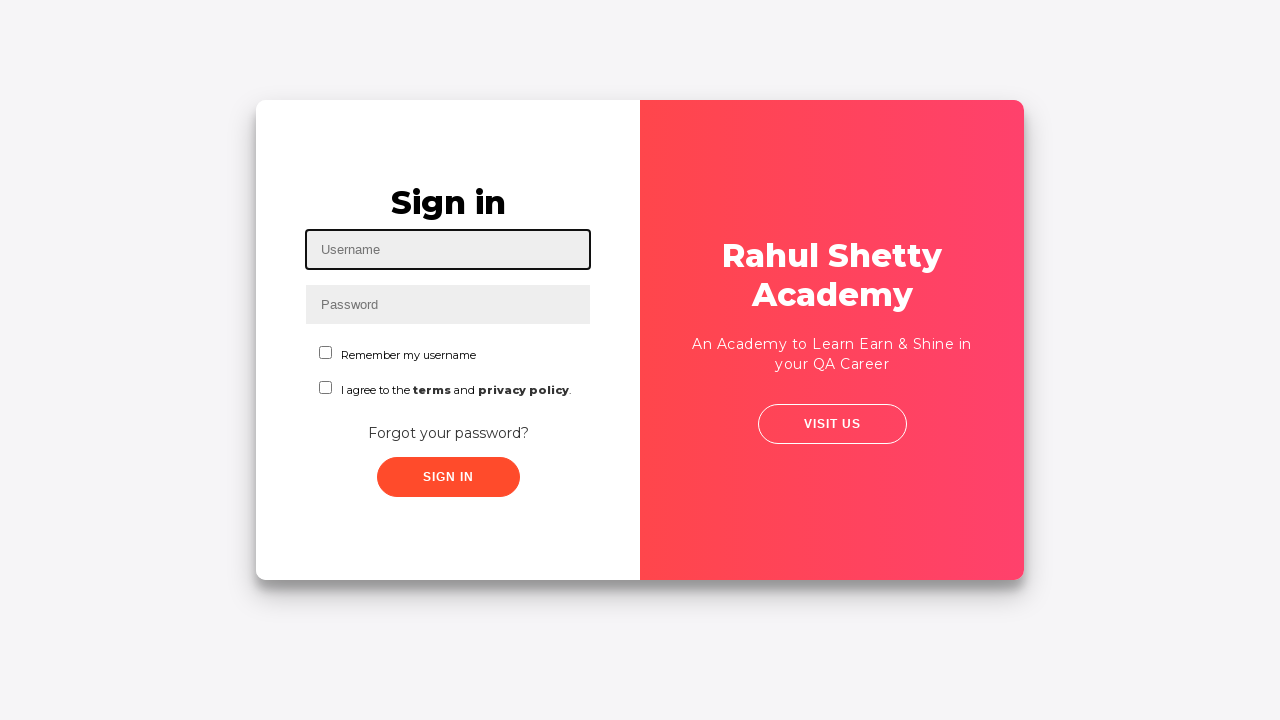

Filled username field with 'ravinduheshan' on #inputUsername
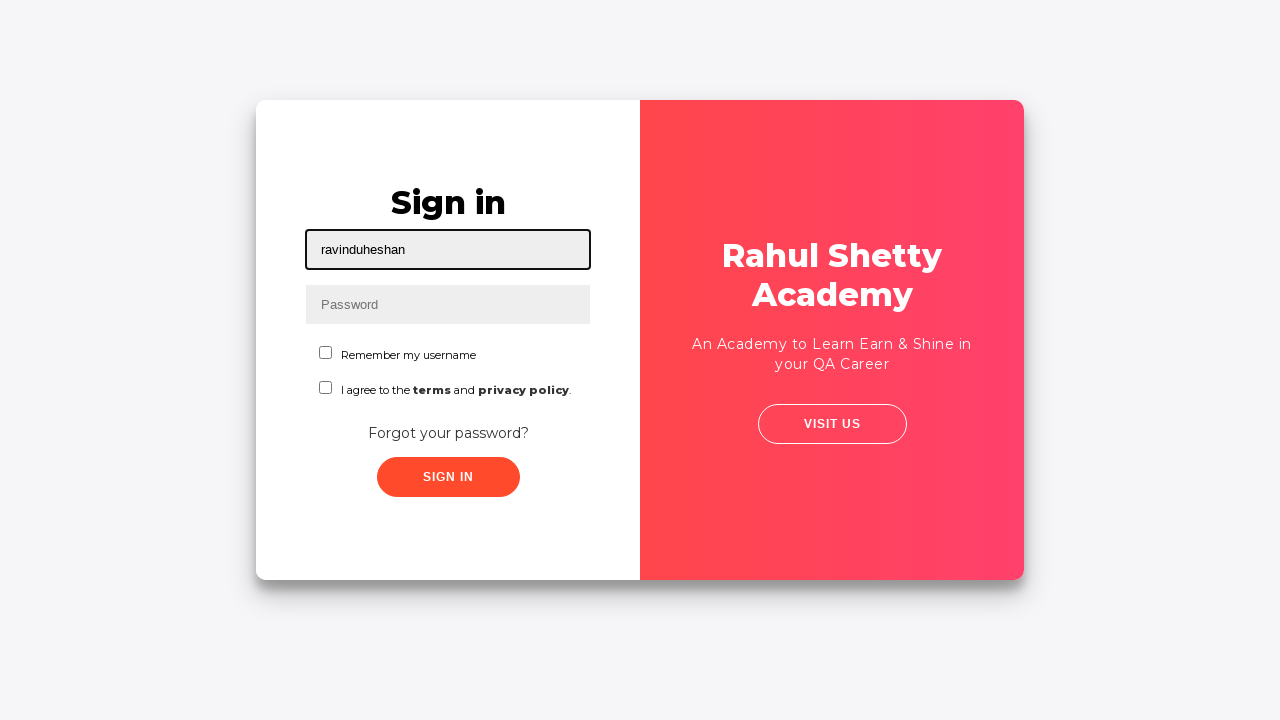

Filled password field with 'hello123' on input[name='inputPassword']
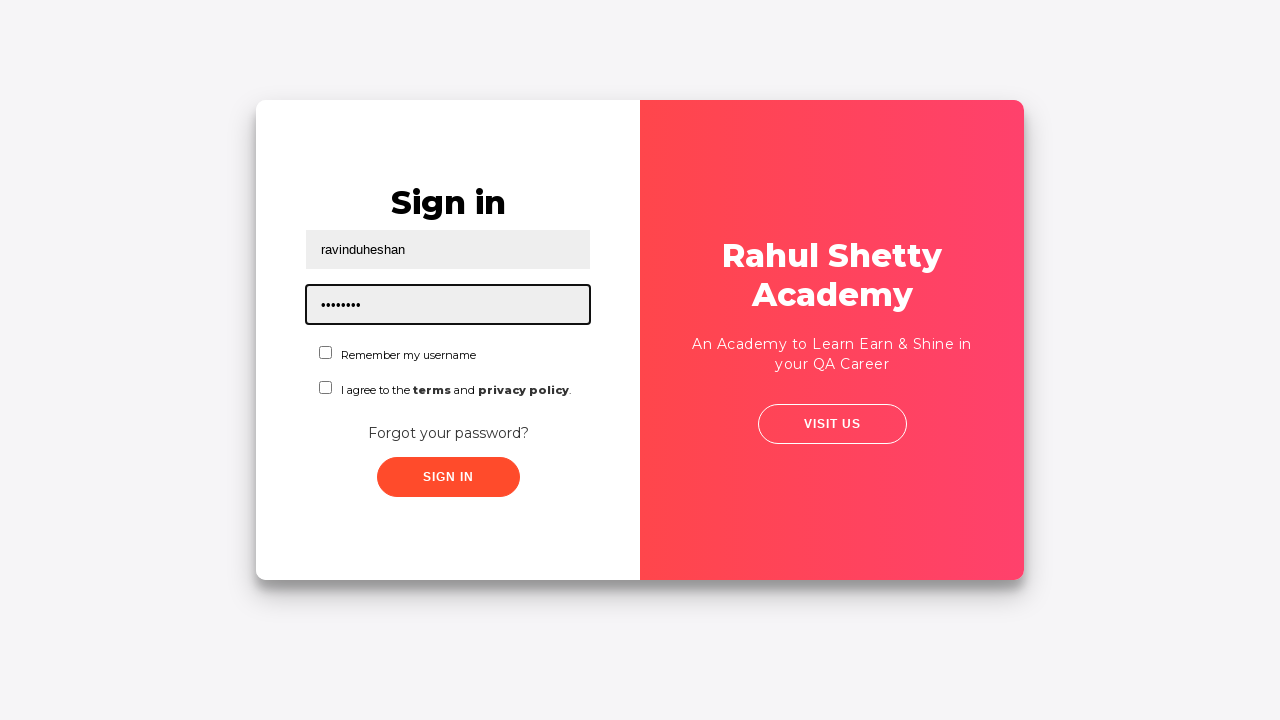

Clicked sign in button with incorrect credentials at (448, 477) on .signInBtn
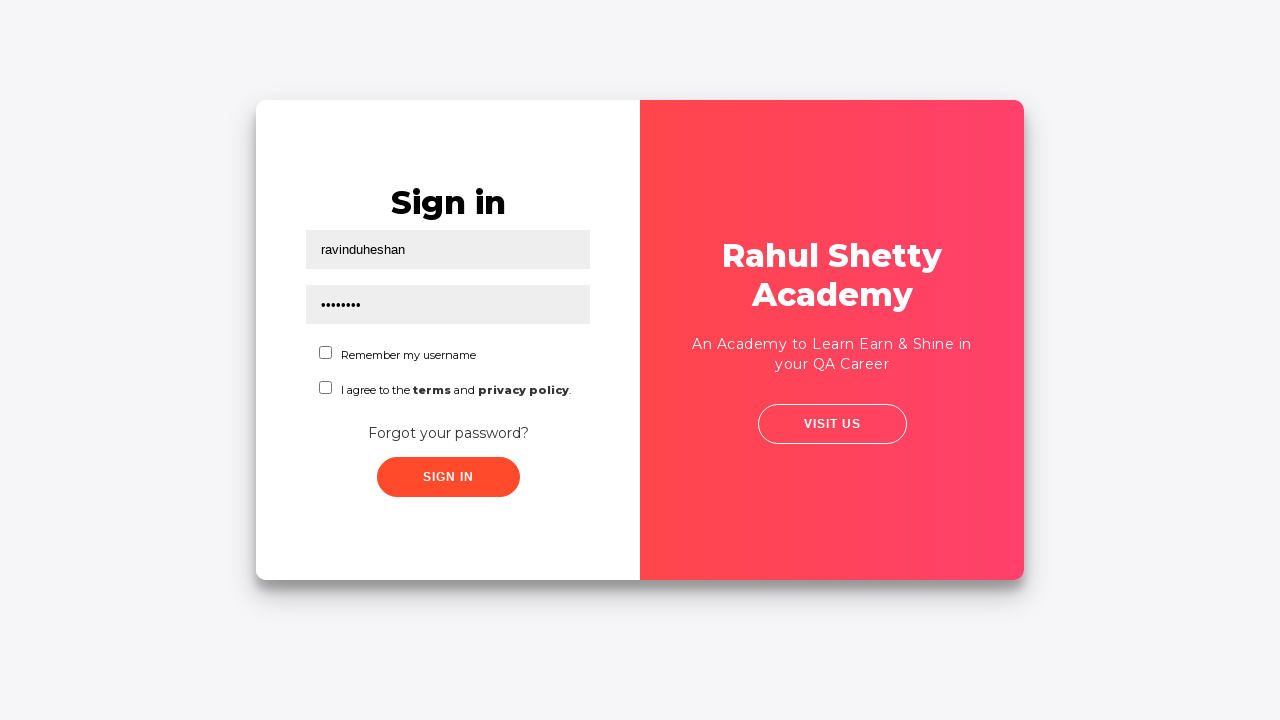

Error message appeared on login form
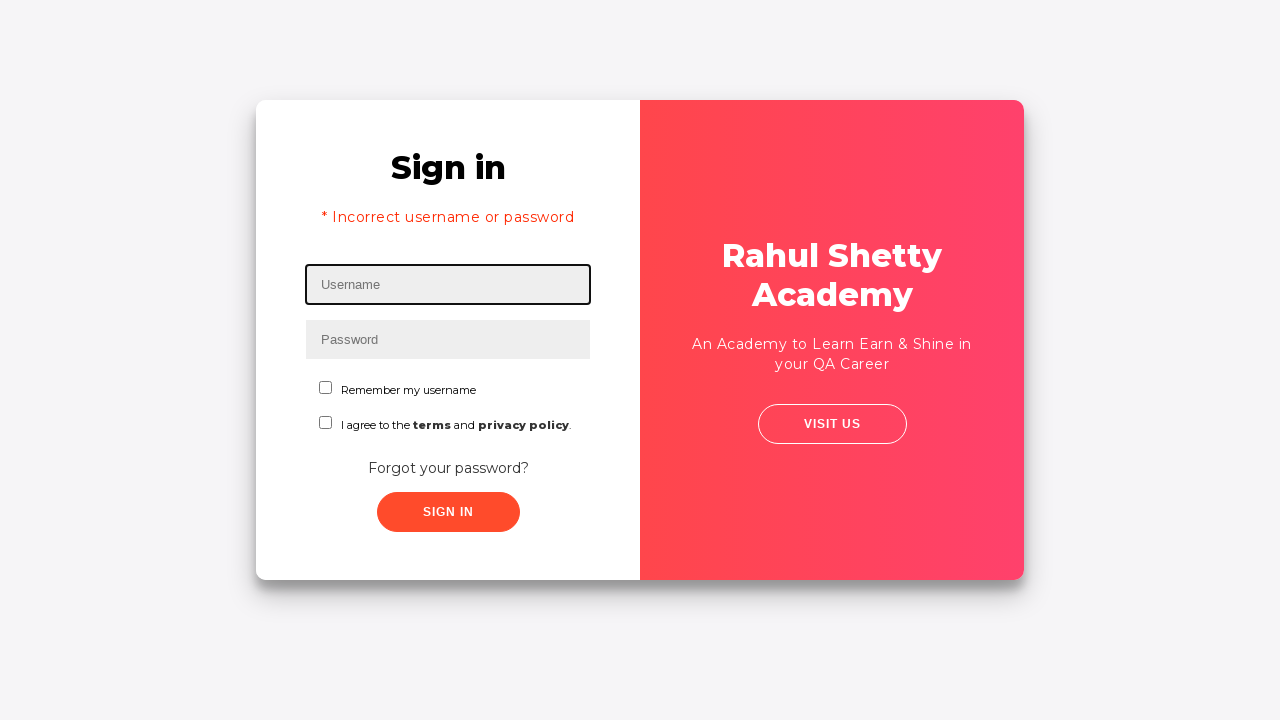

Clicked 'Forgot your password?' link at (448, 468) on text=Forgot your password?
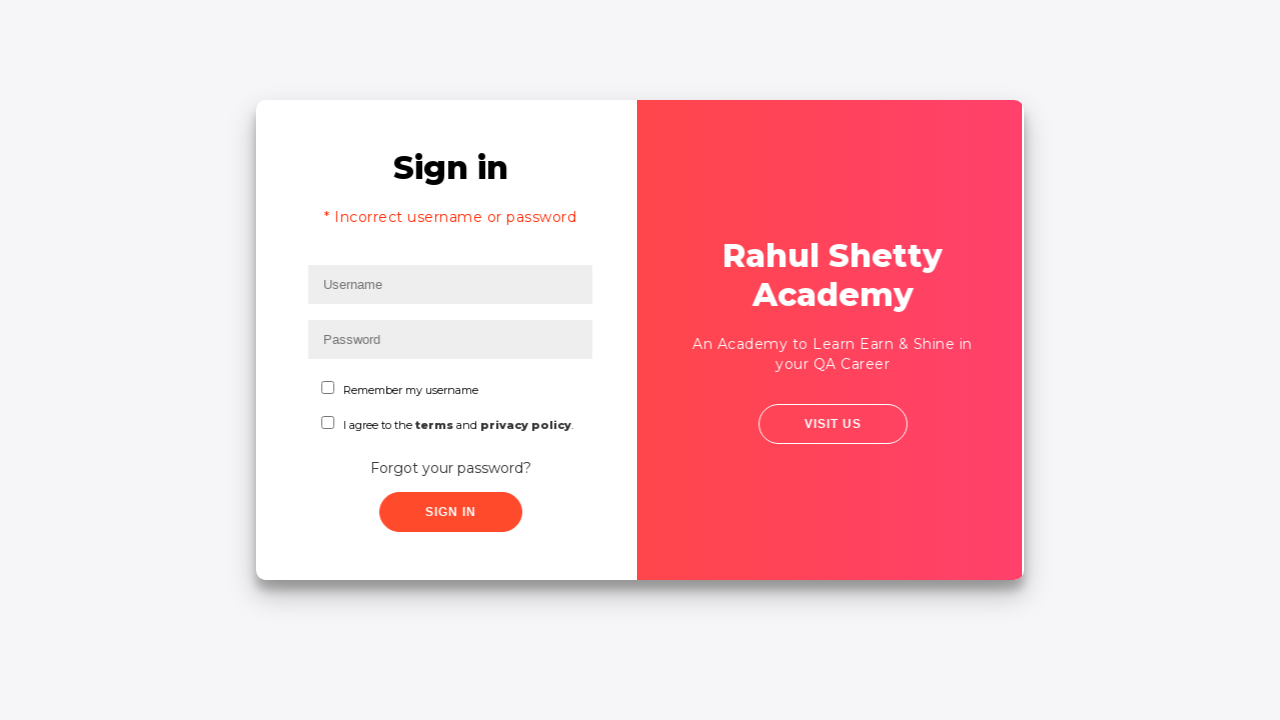

Waited for forgot password form to load
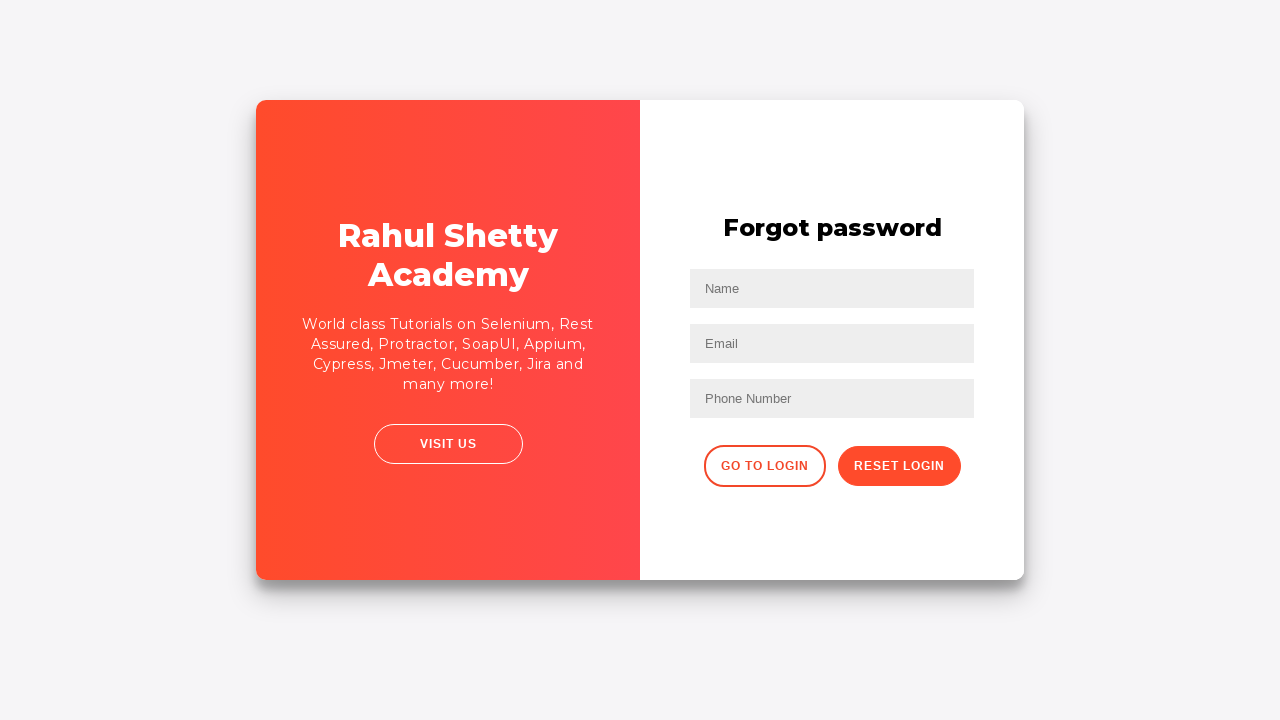

Filled name field in forgot password form with 'ravinduhaputhanthri' on input[placeholder='Name']
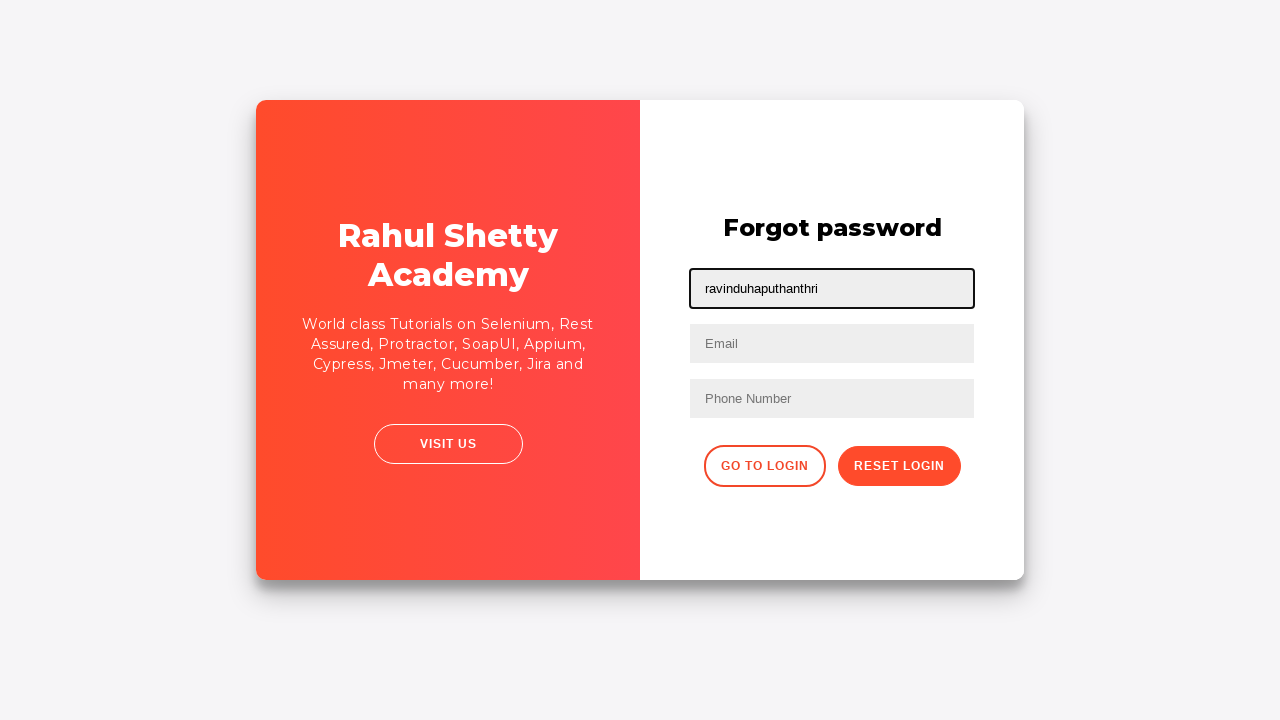

Filled email field with 'hapu@yahoo.com' on input[placeholder='Email']
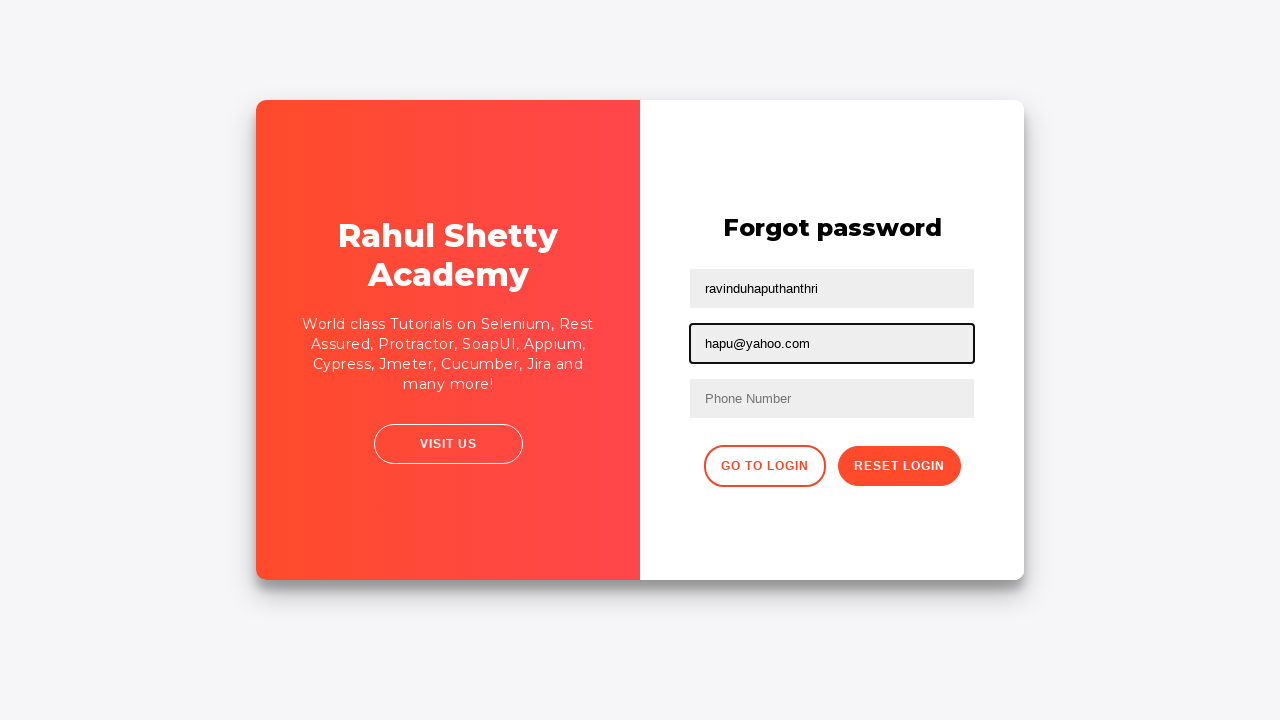

Cleared the second text input field on input[type='text'] >> nth=1
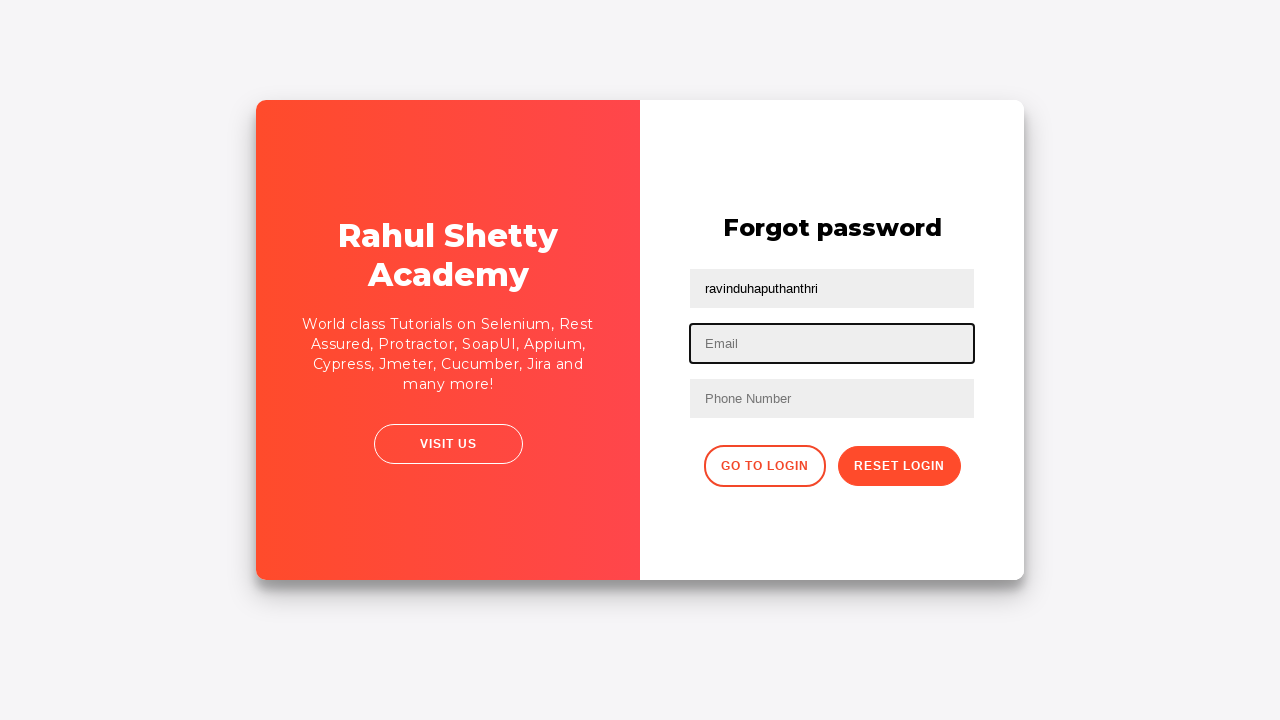

Filled third text input with alternative email 'hapu@gmail.com' on input[type='text'] >> nth=2
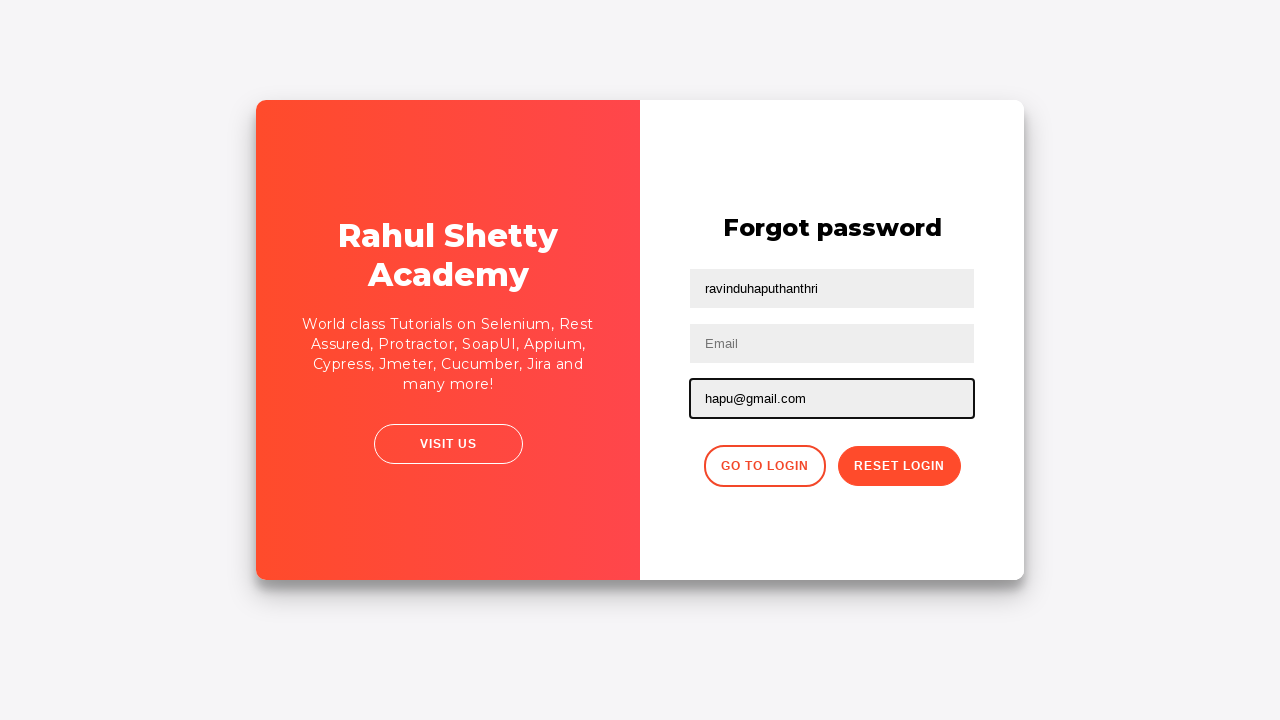

Filled phone number field with '0775165666' on form input >> nth=2
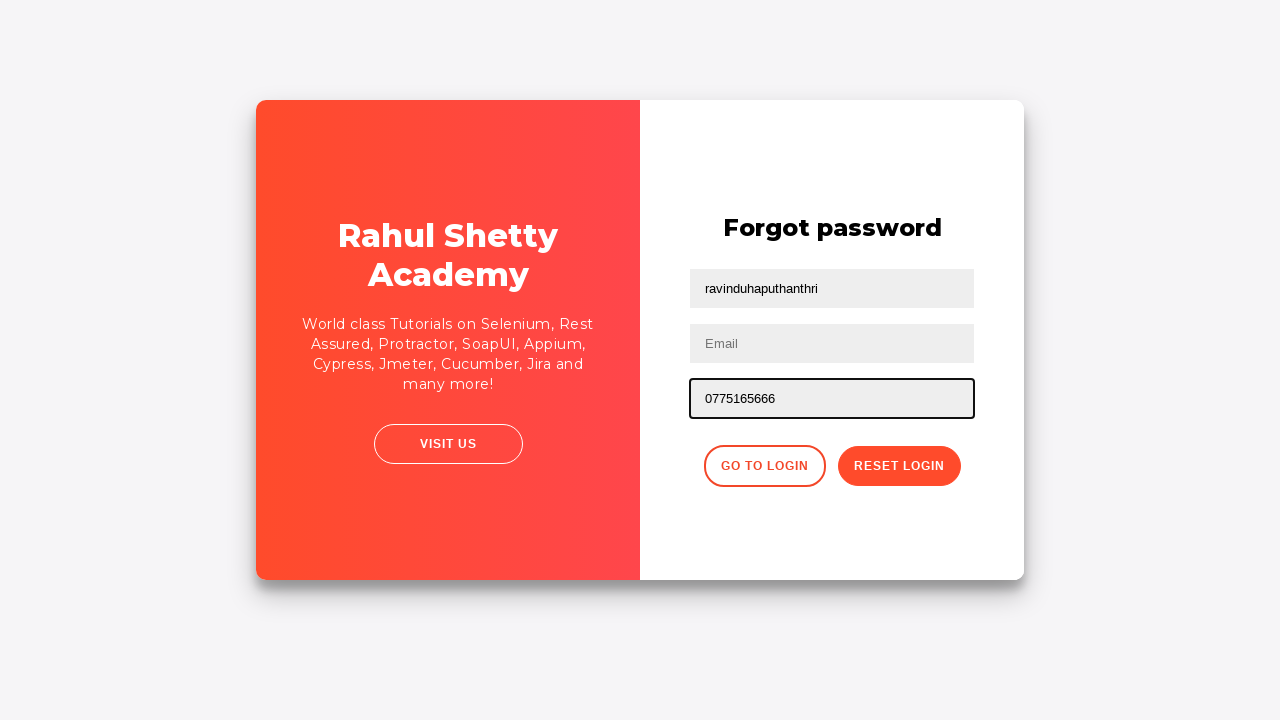

Clicked reset password button at (899, 466) on .reset-pwd-btn
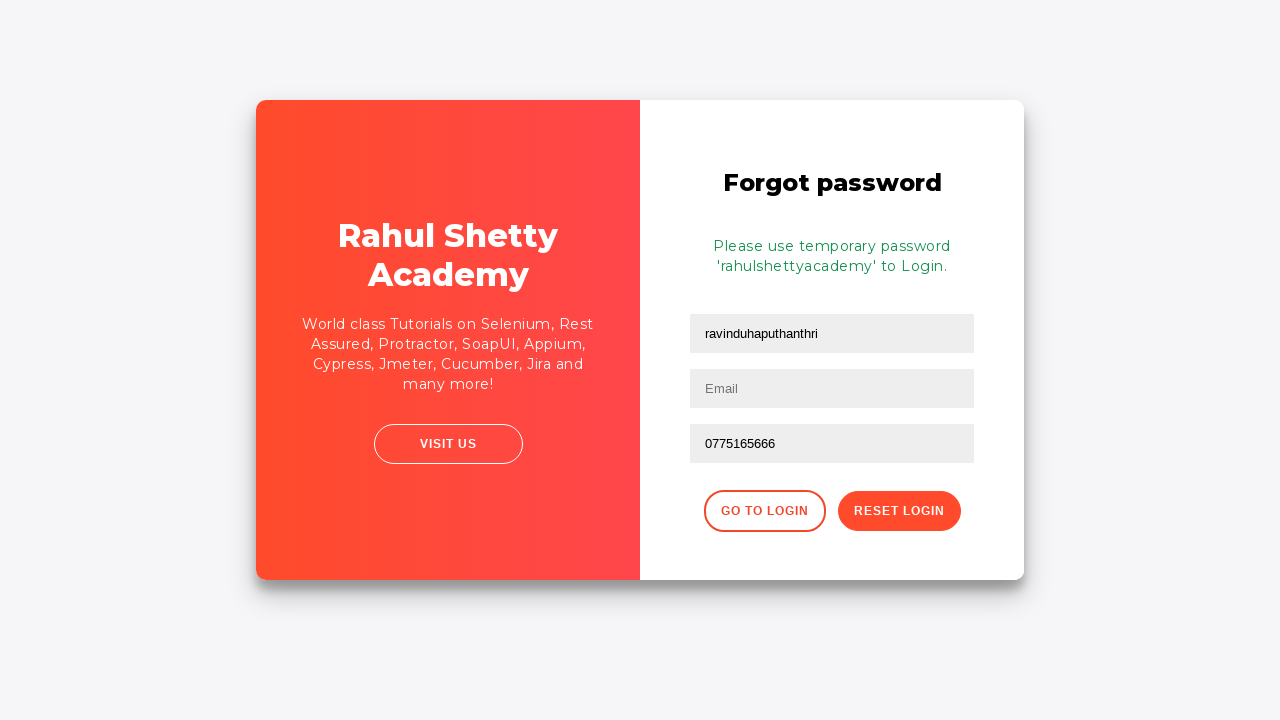

Password reset confirmation message appeared
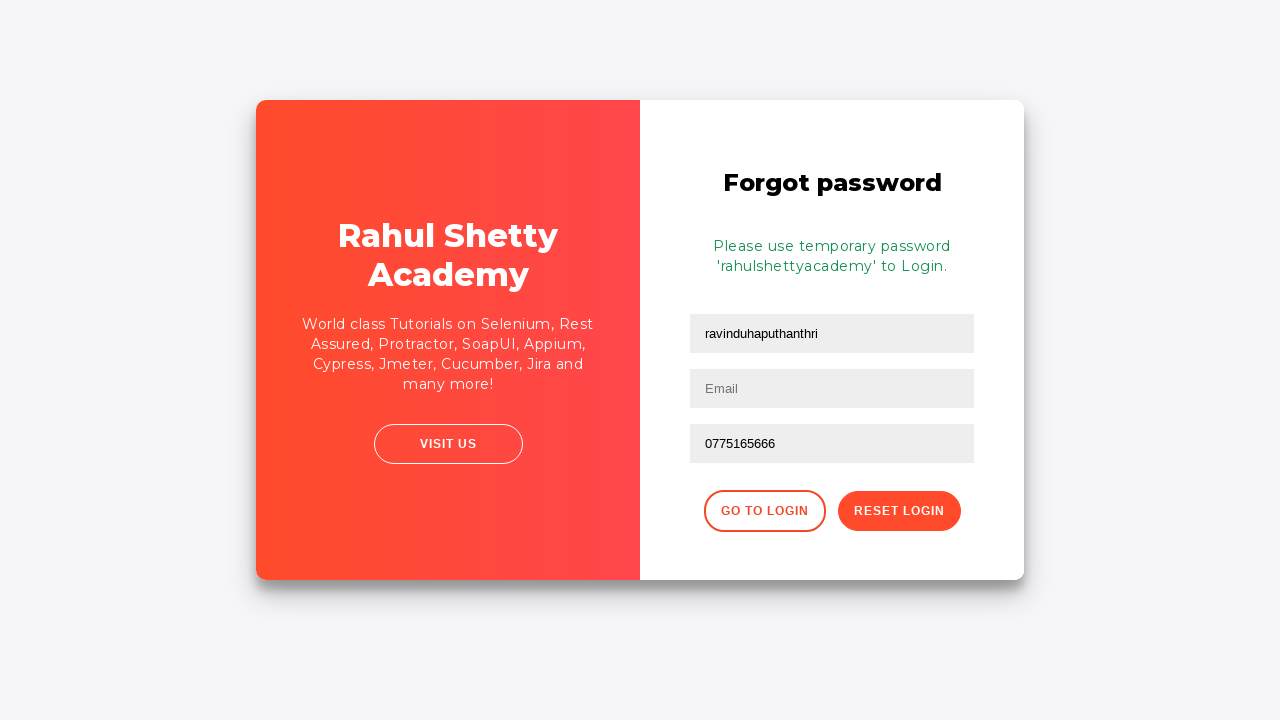

Clicked button to return to login form at (764, 511) on div.forgot-pwd-btn-conainer button >> nth=0
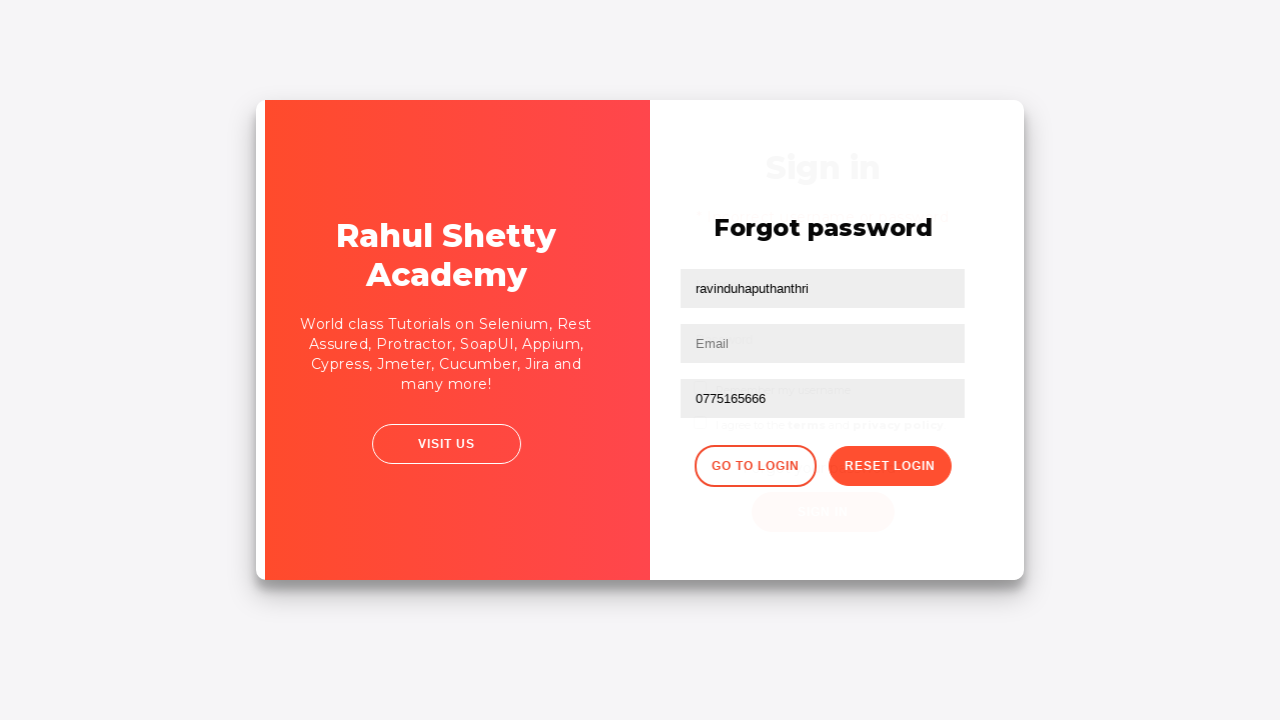

Waited for transition back to login page
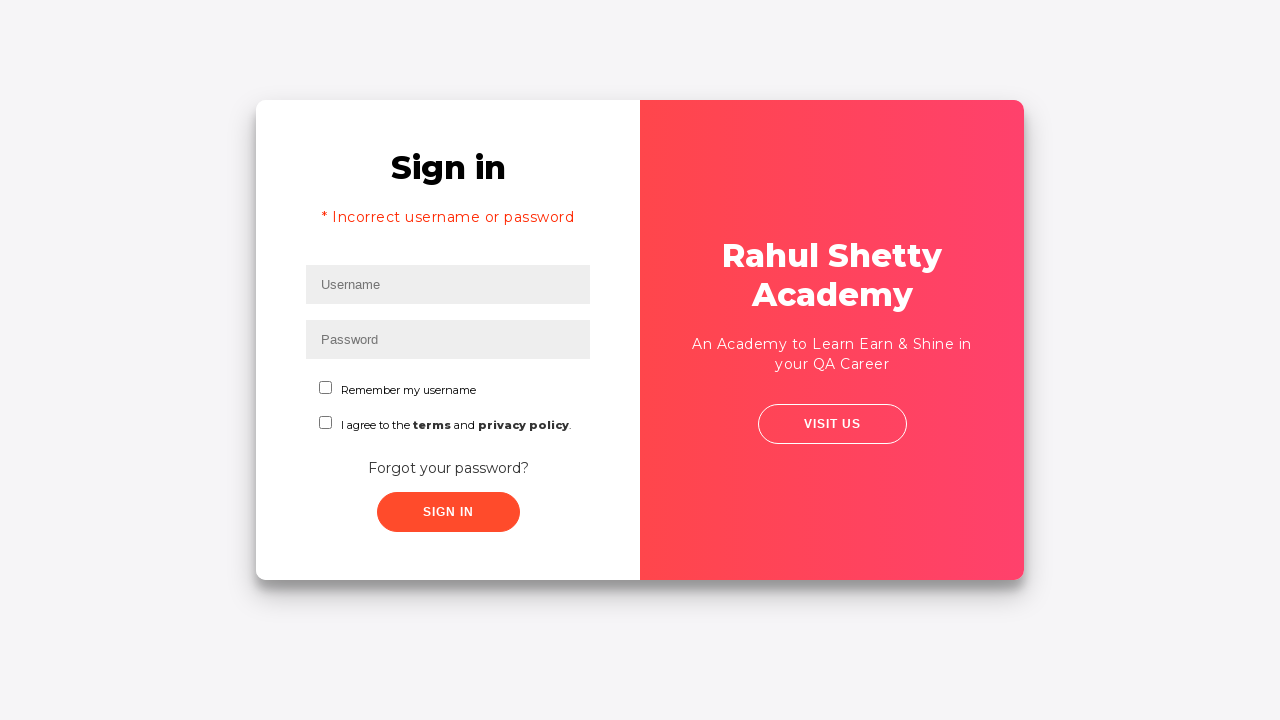

Filled username field with valid credentials 'heshanhaputhanthri' on input#inputUsername
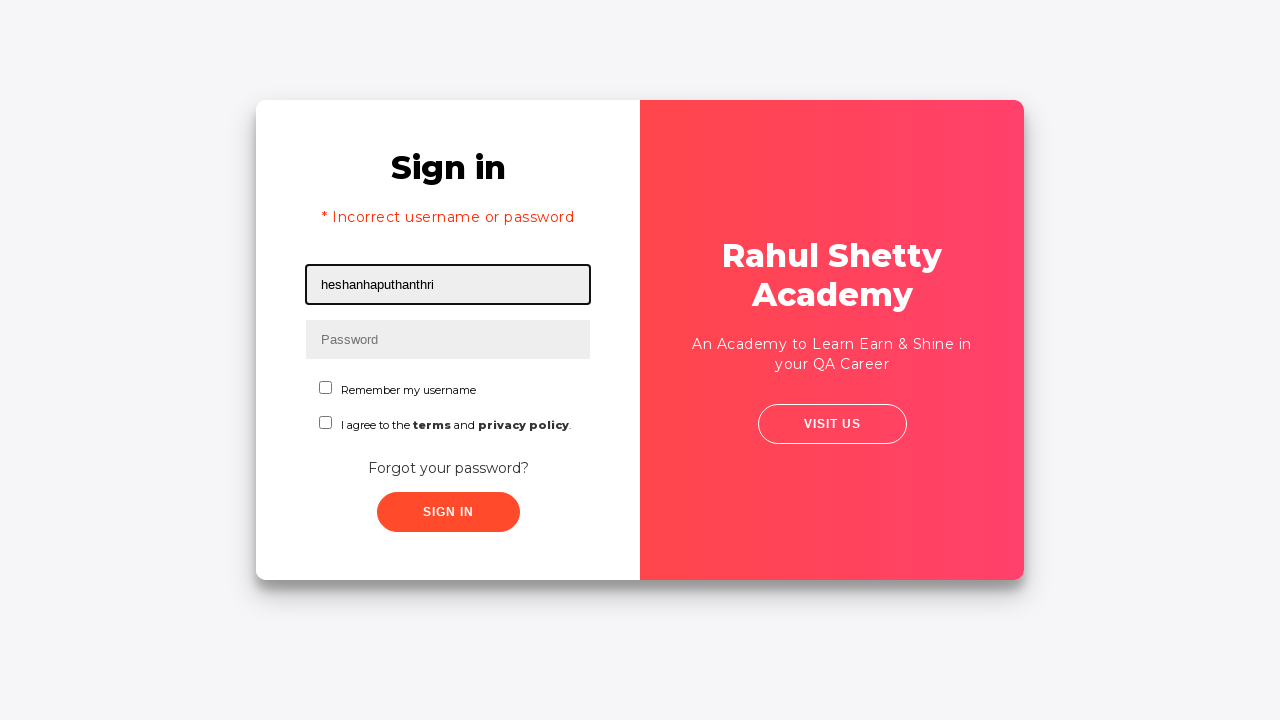

Filled password field with valid credentials 'rahulshettyacademy' on input[type*='pass']
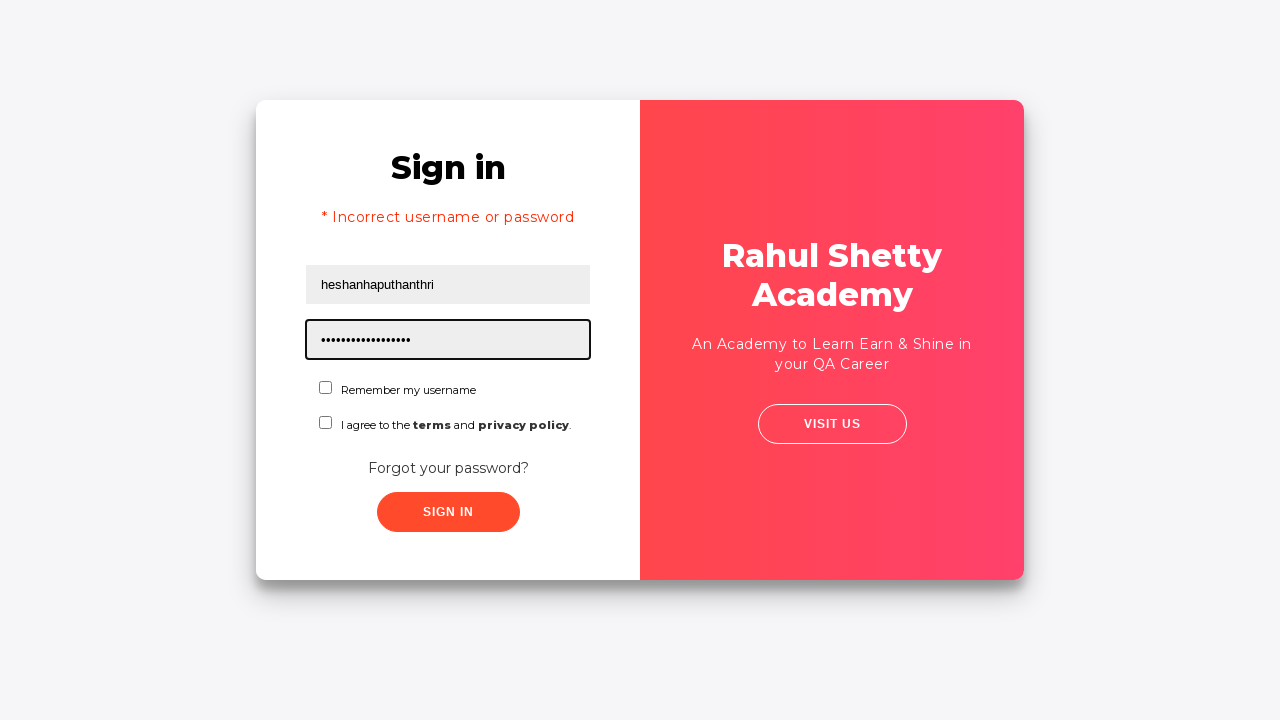

Checked first checkbox at (326, 388) on #chkboxOne
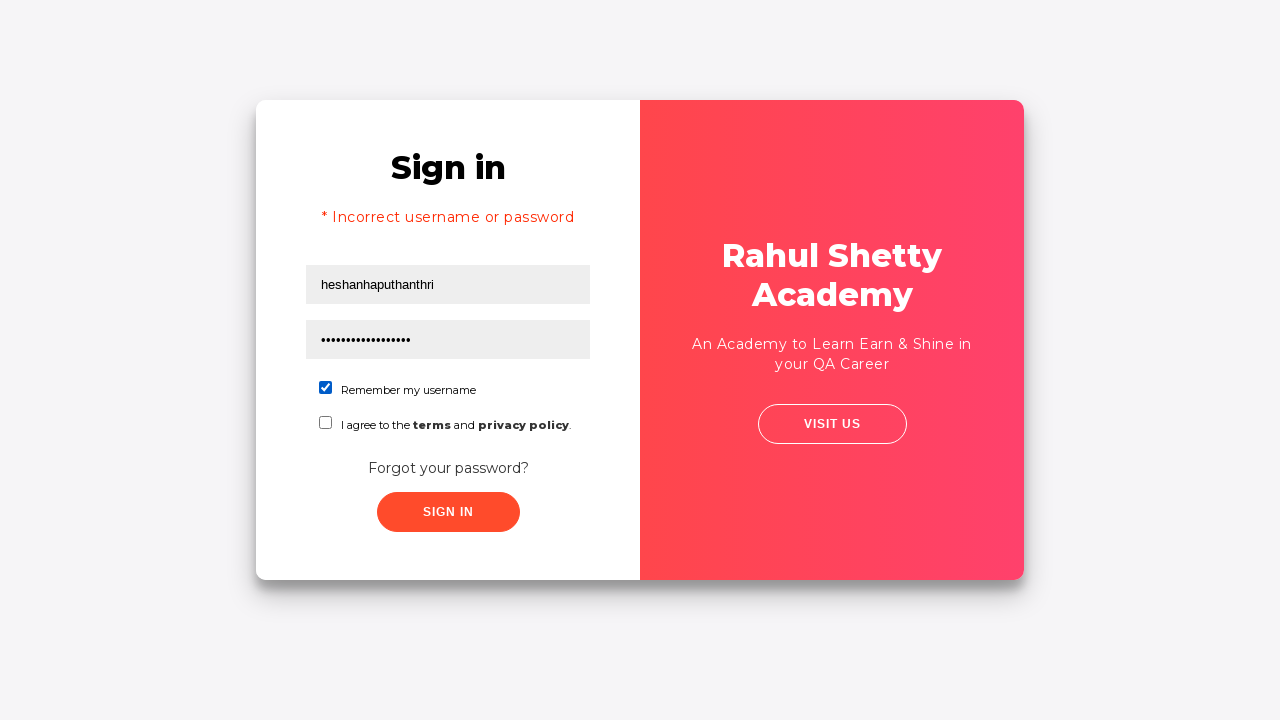

Checked second checkbox at (326, 422) on #chkboxTwo
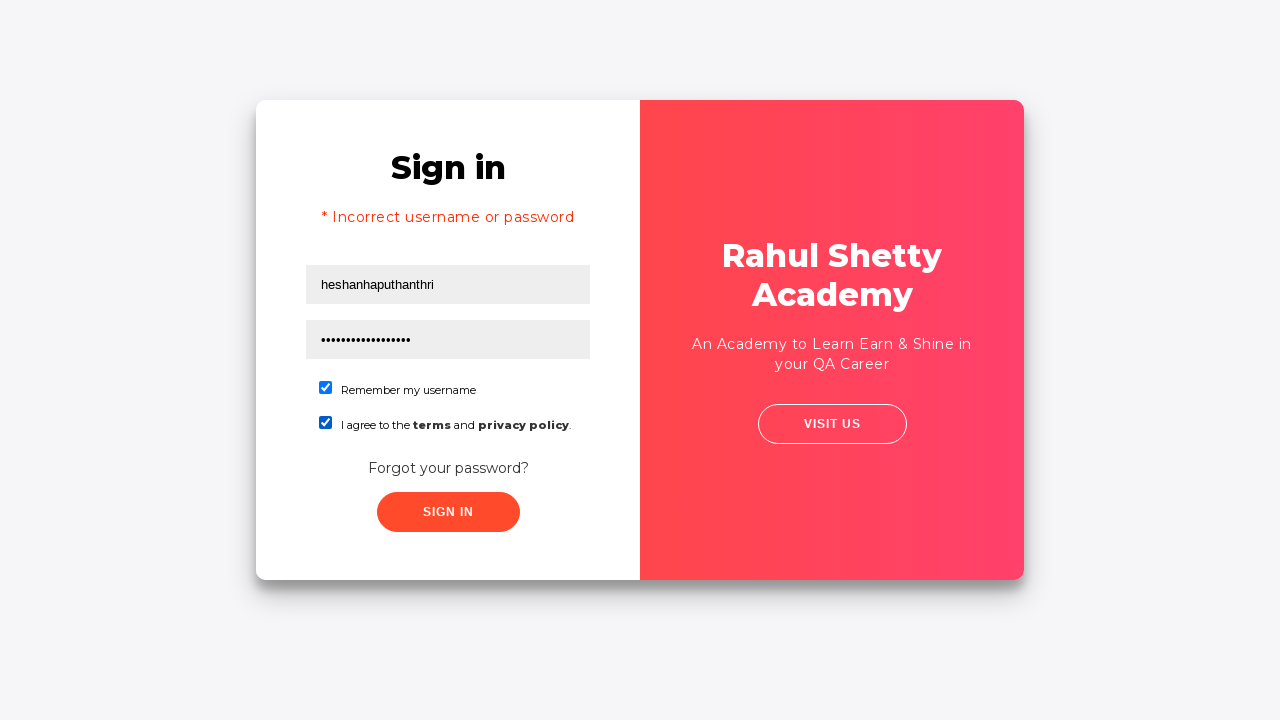

Clicked submit button to complete login with valid credentials at (448, 512) on xpath=//button[contains(@class,'submit')]
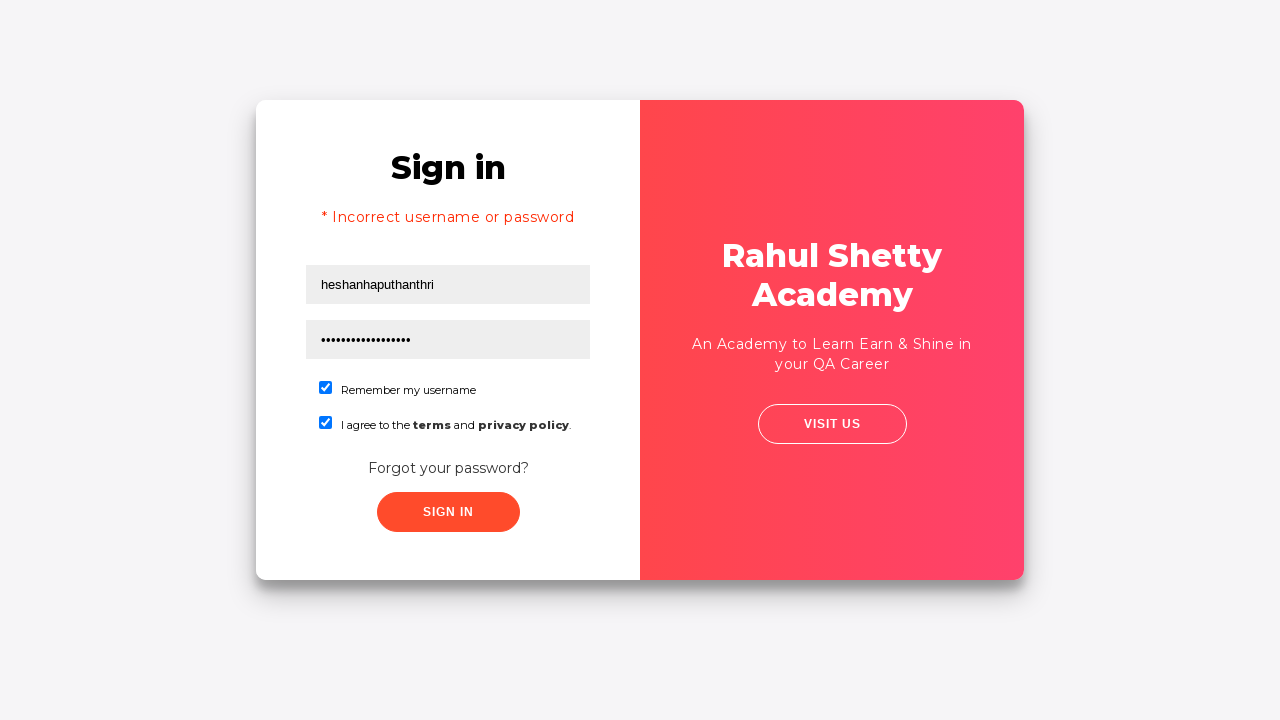

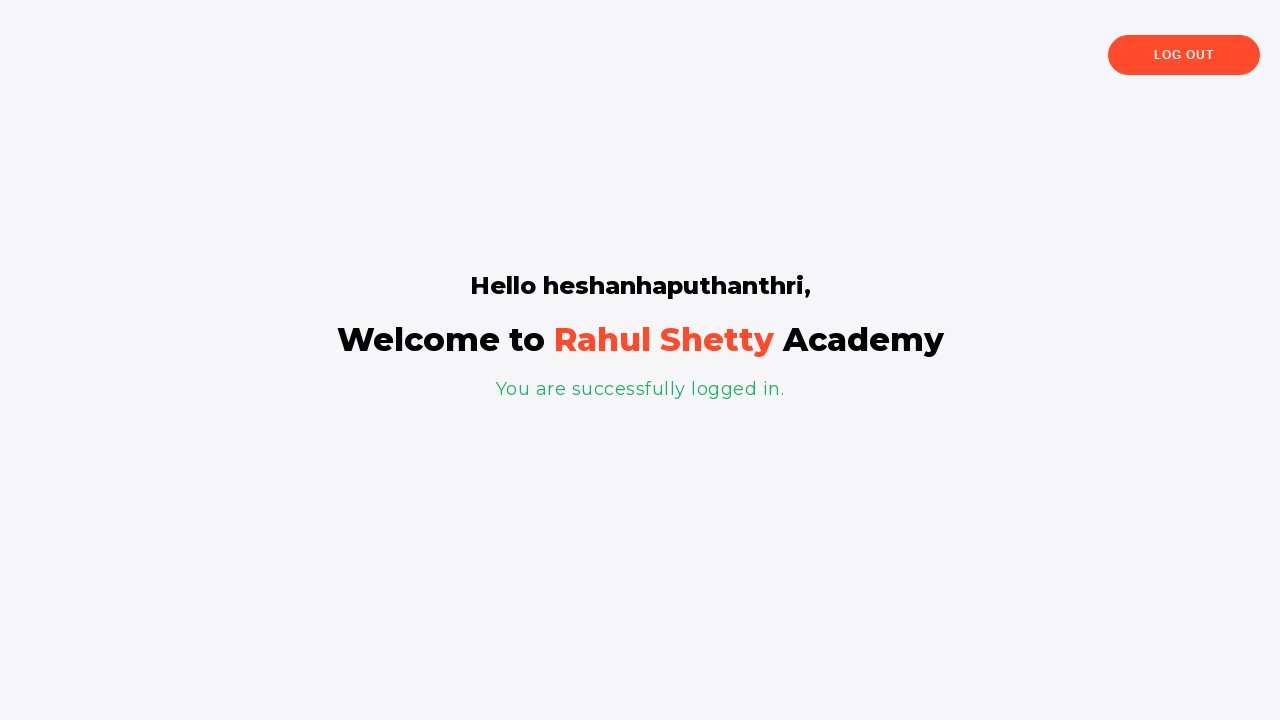